Clicks on the Elements menu item on the DemoQA homepage to expand the elements section

Starting URL: https://demoqa.com/elements

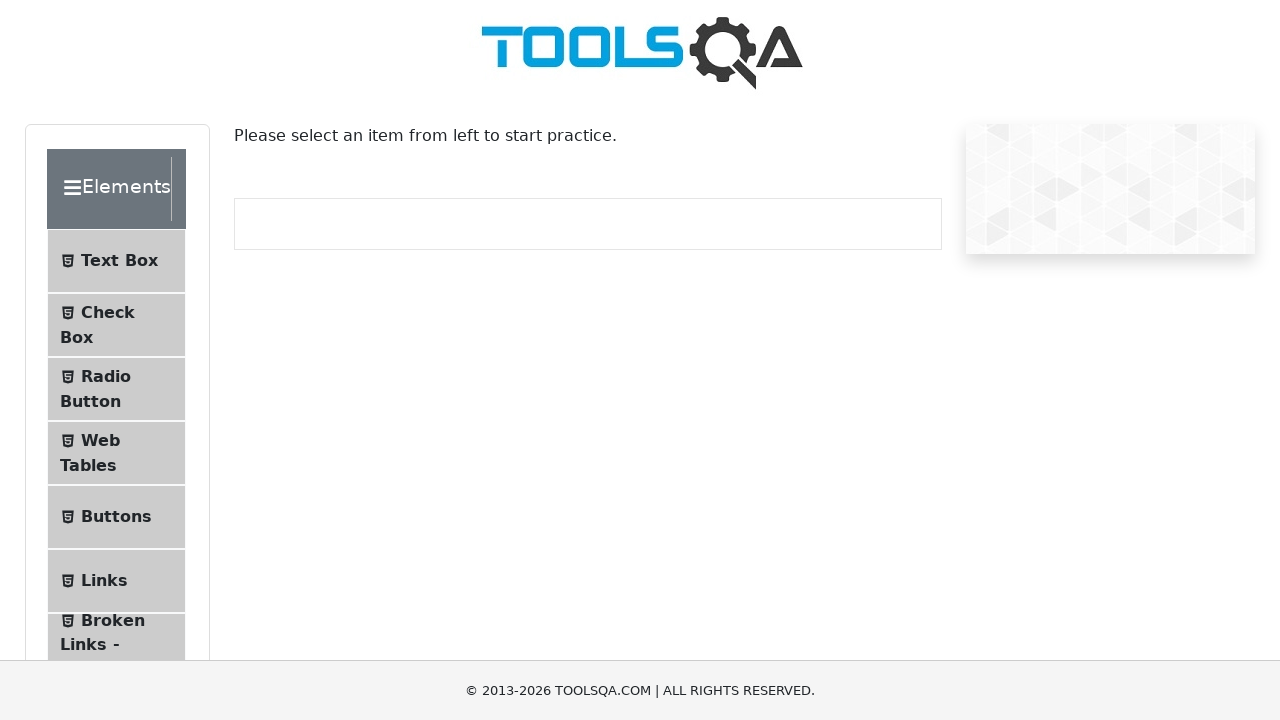

Clicked on Elements menu item to expand the elements section at (72, 201) on xpath=(//span)[3]
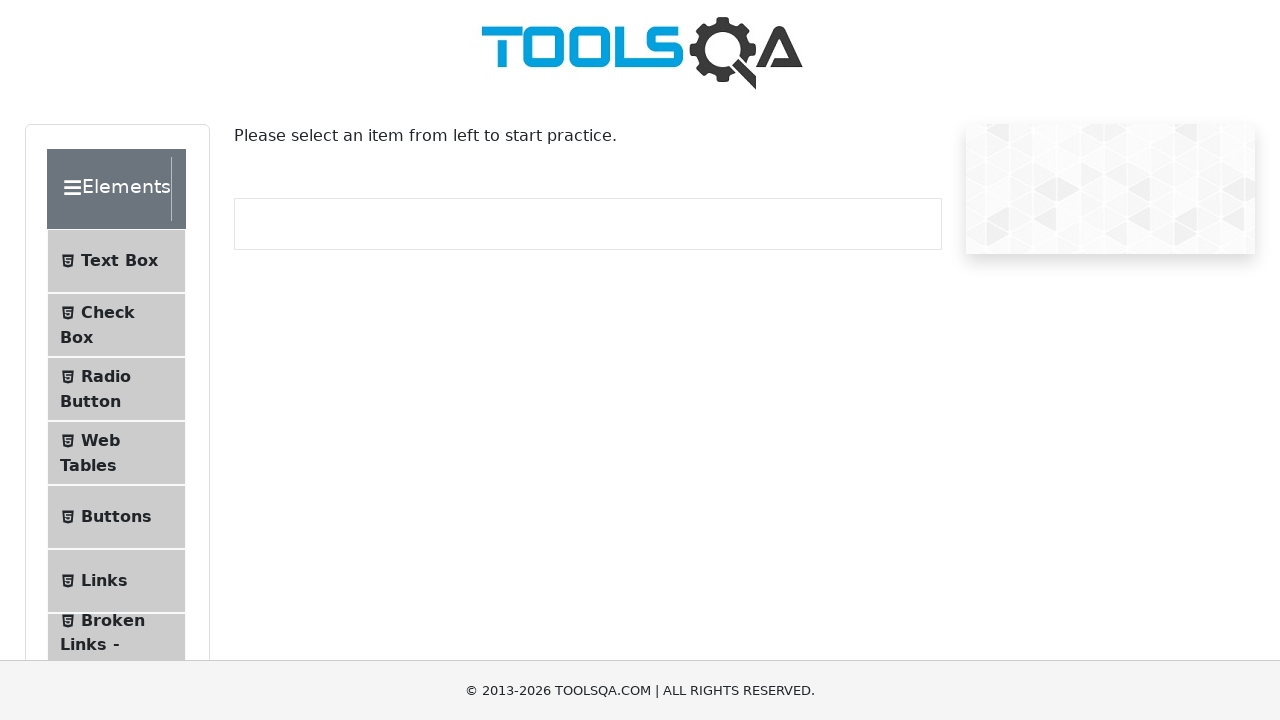

Waited 2 seconds for the elements section to load
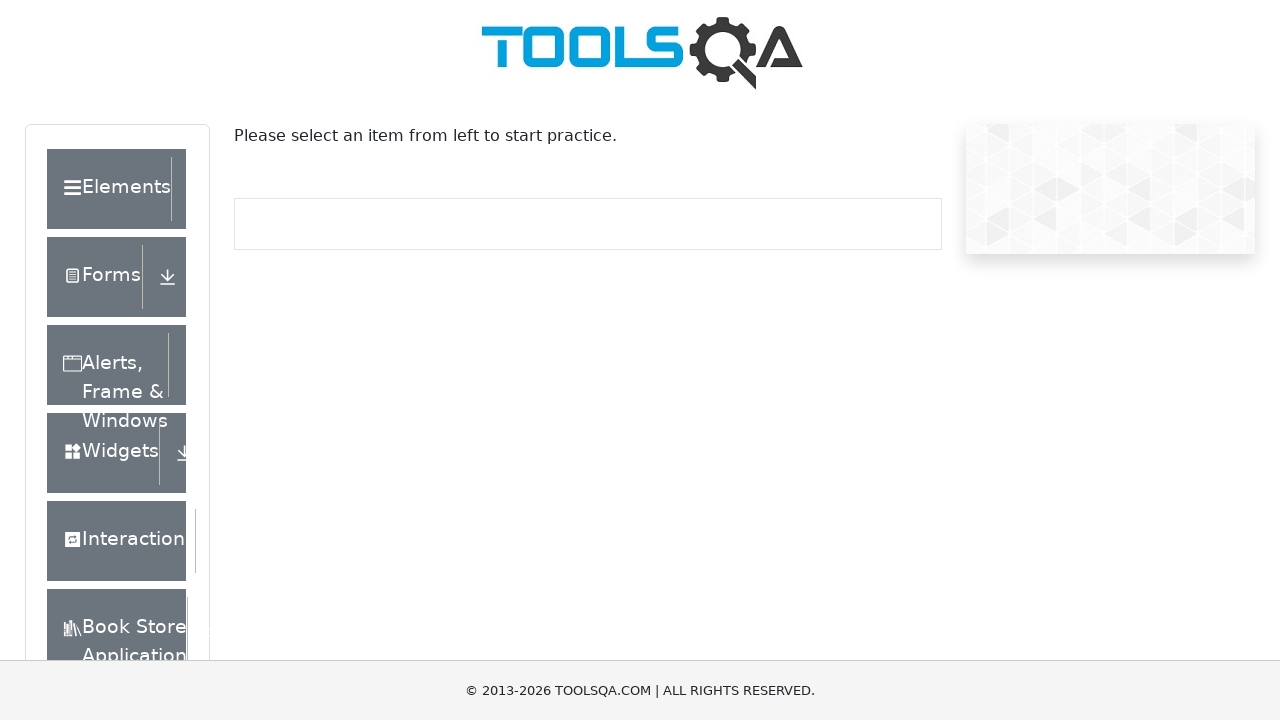

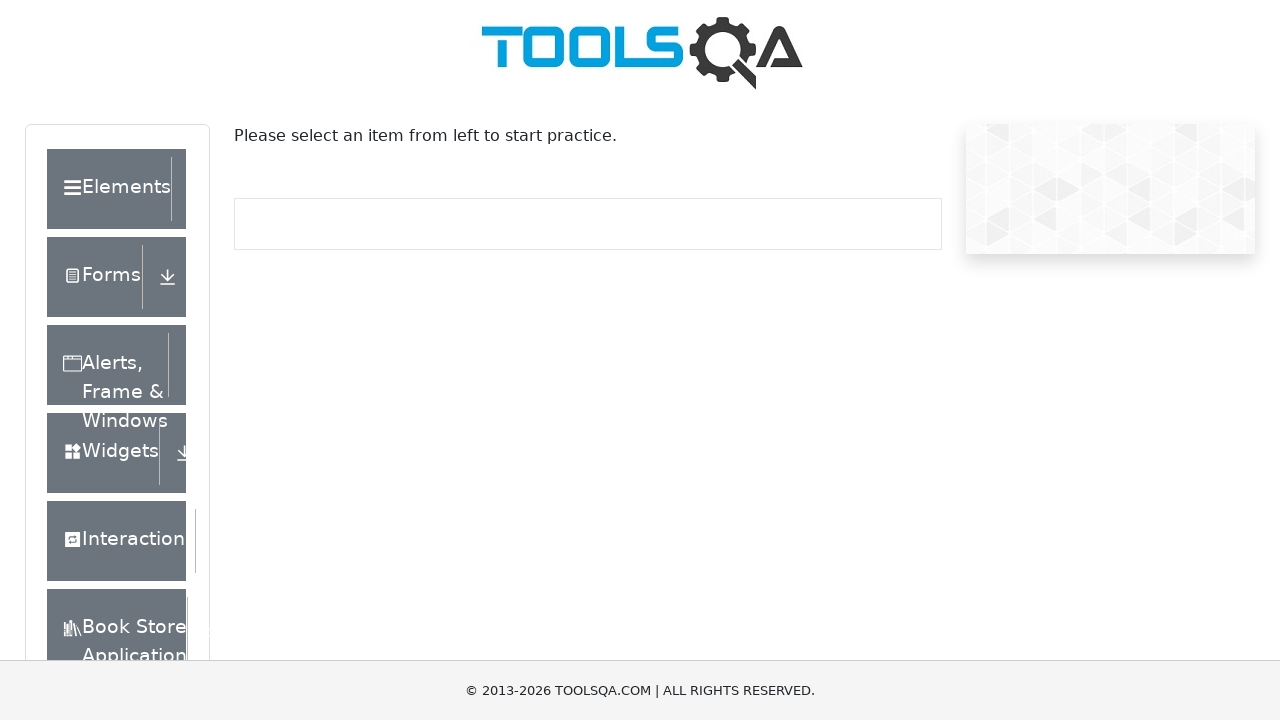